Tests opening a link in a new tab using keyboard shortcut and switching to it

Starting URL: https://news.ycombinator.com/

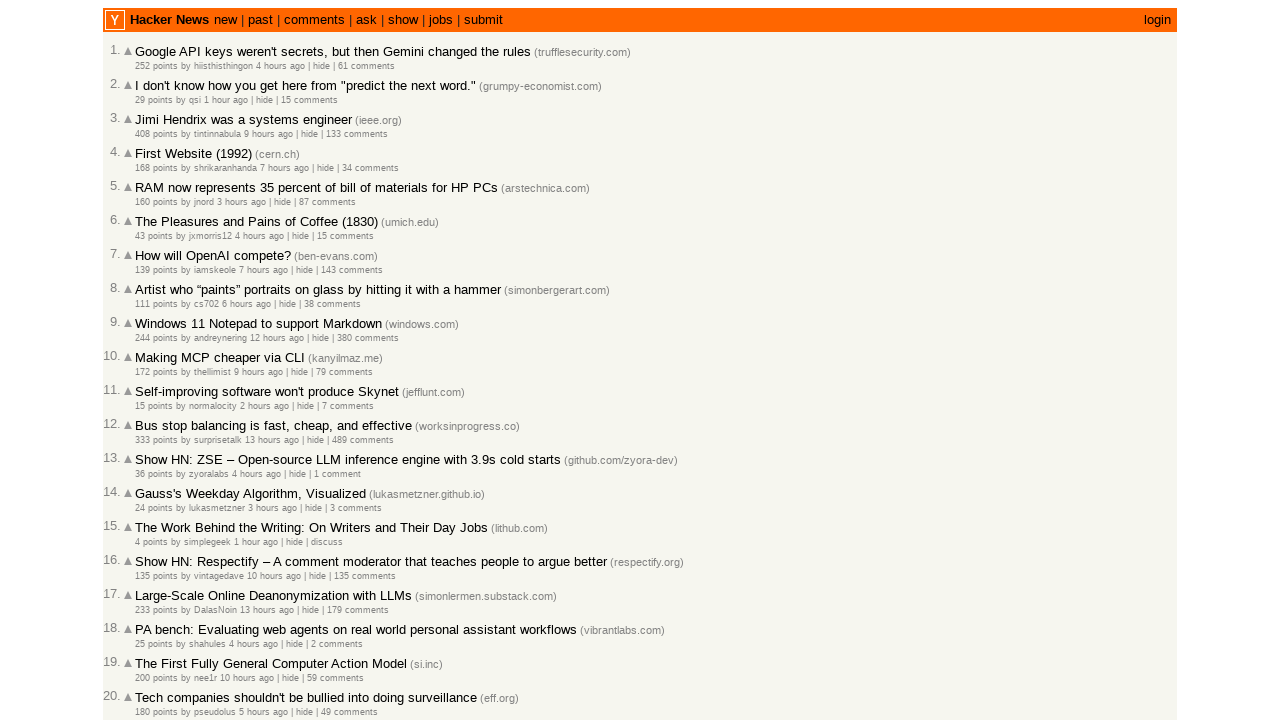

Opened 'new' link in a new tab using Ctrl+Click at (169, 20) on text=new
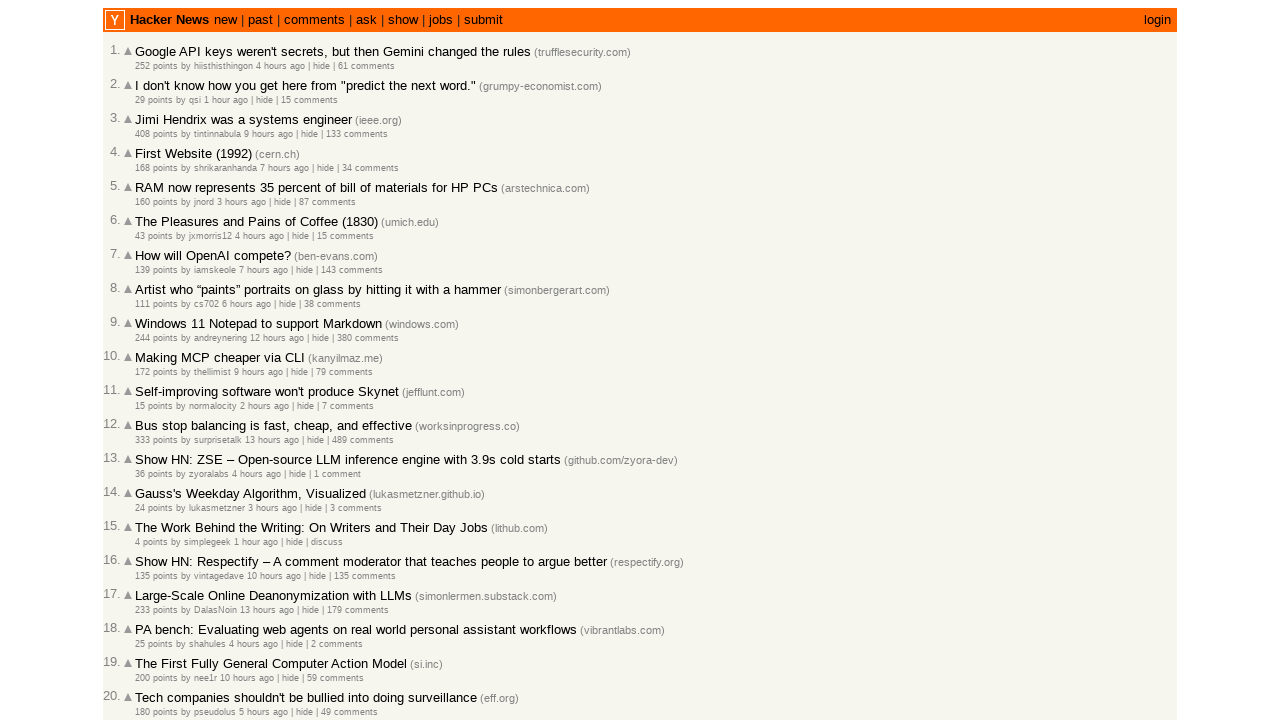

Captured new page object from context
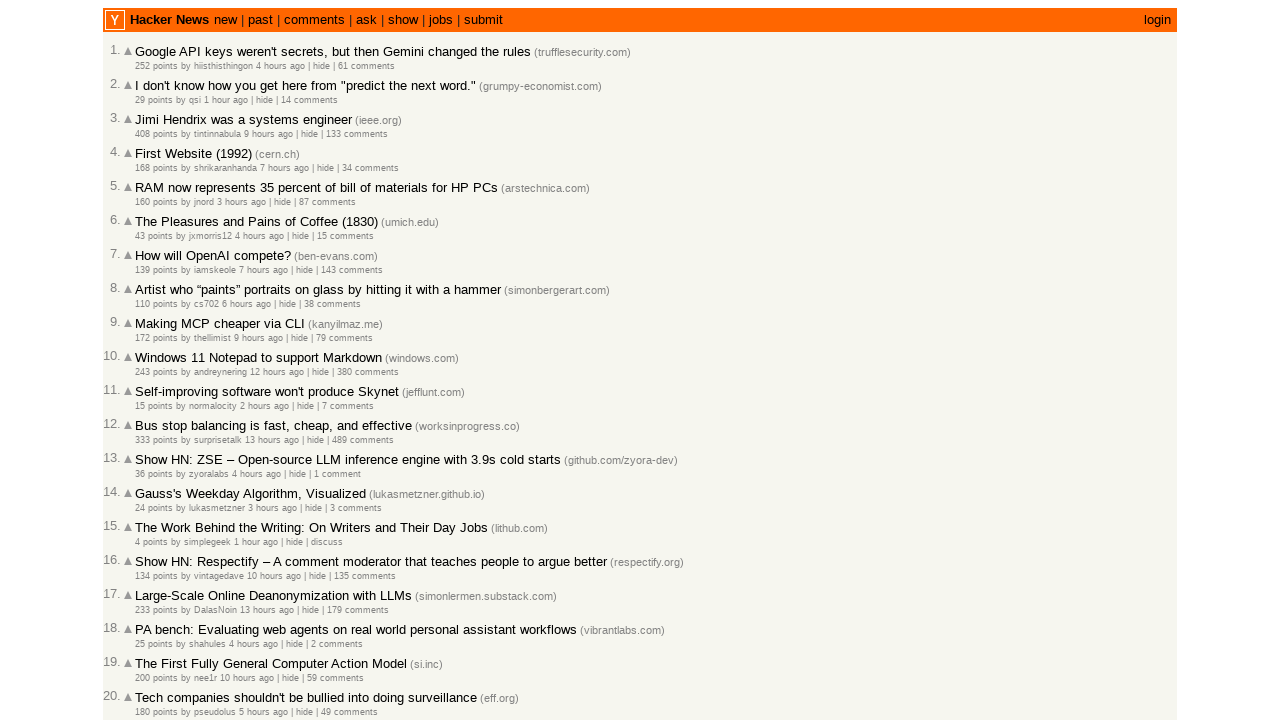

Verified that a new tab was opened (total tabs > 1)
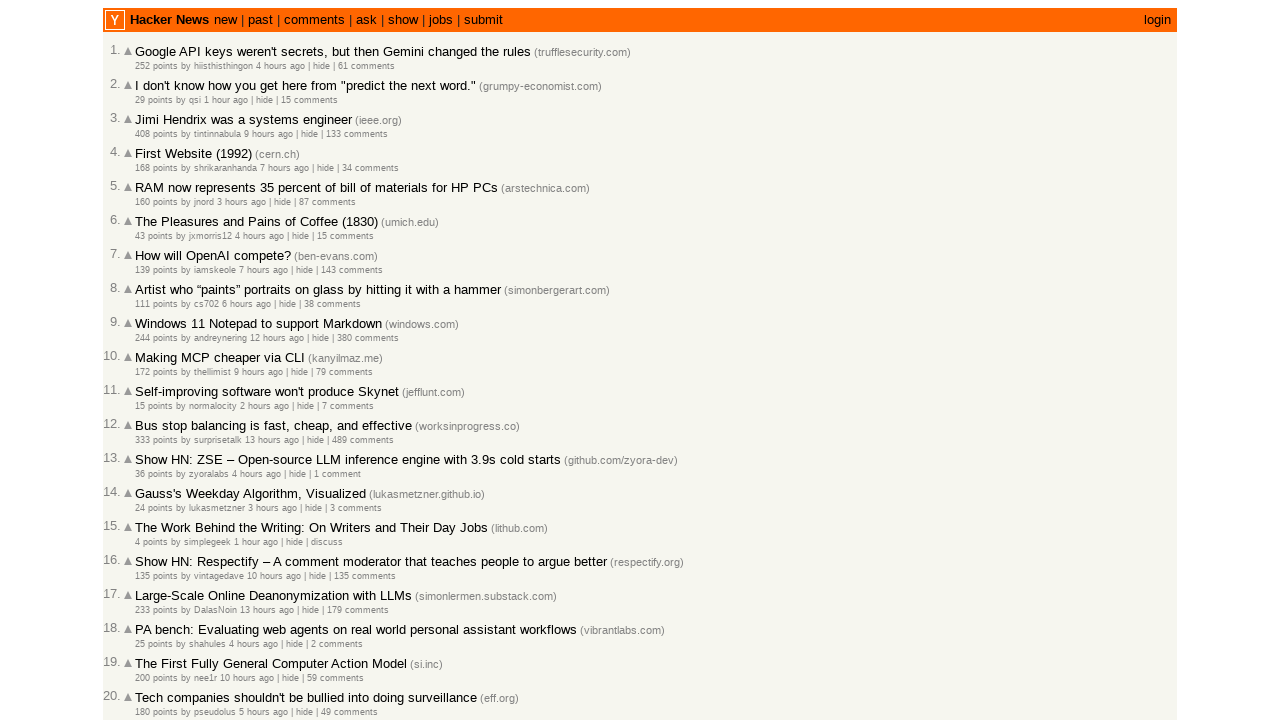

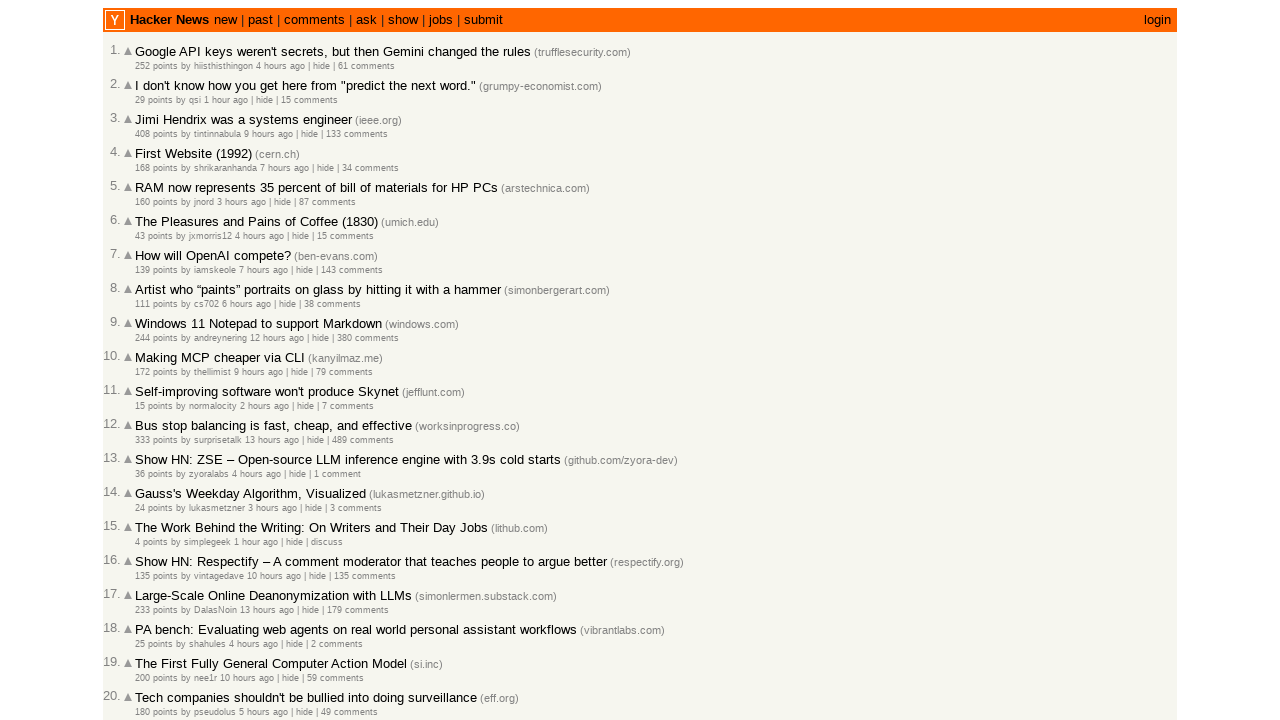